Runs the Speedometer 2.0 browser benchmark by clicking the run button and waiting for results to appear

Starting URL: https://browserbench.org/Speedometer2.0/InteractiveRunner.html

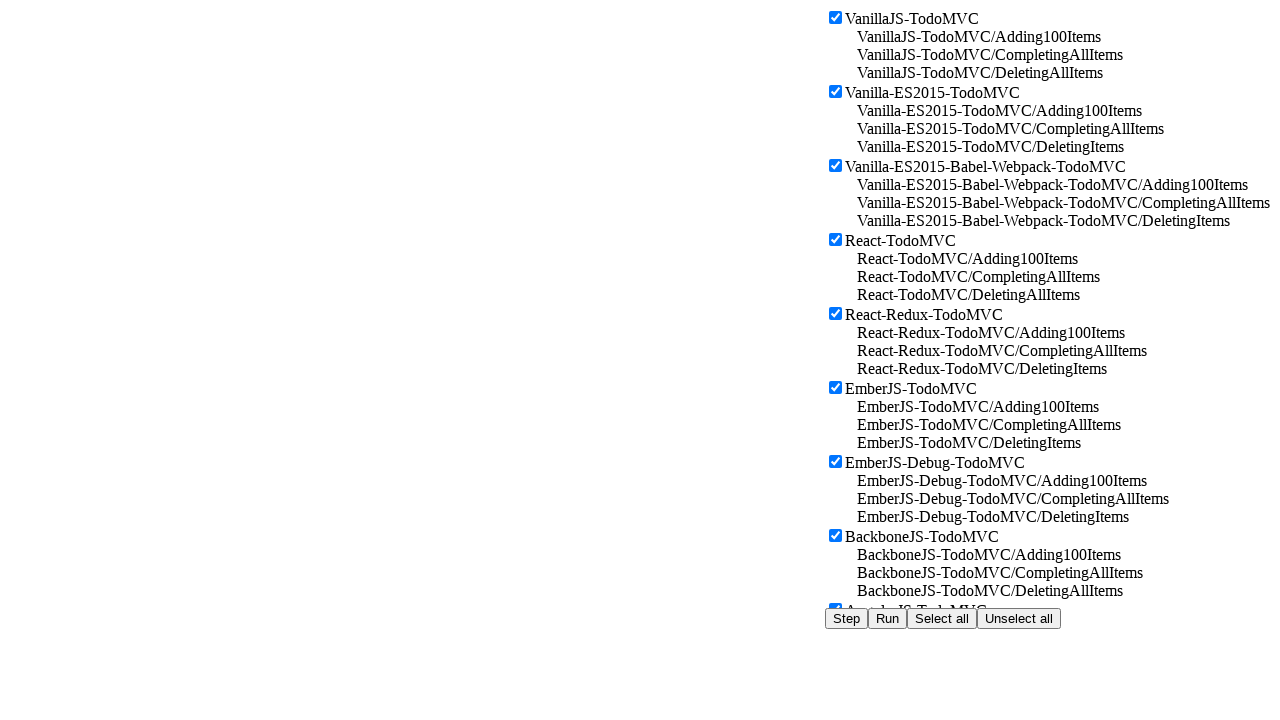

Clicked the run suites button to start Speedometer 2.0 benchmark at (888, 618) on #runSuites
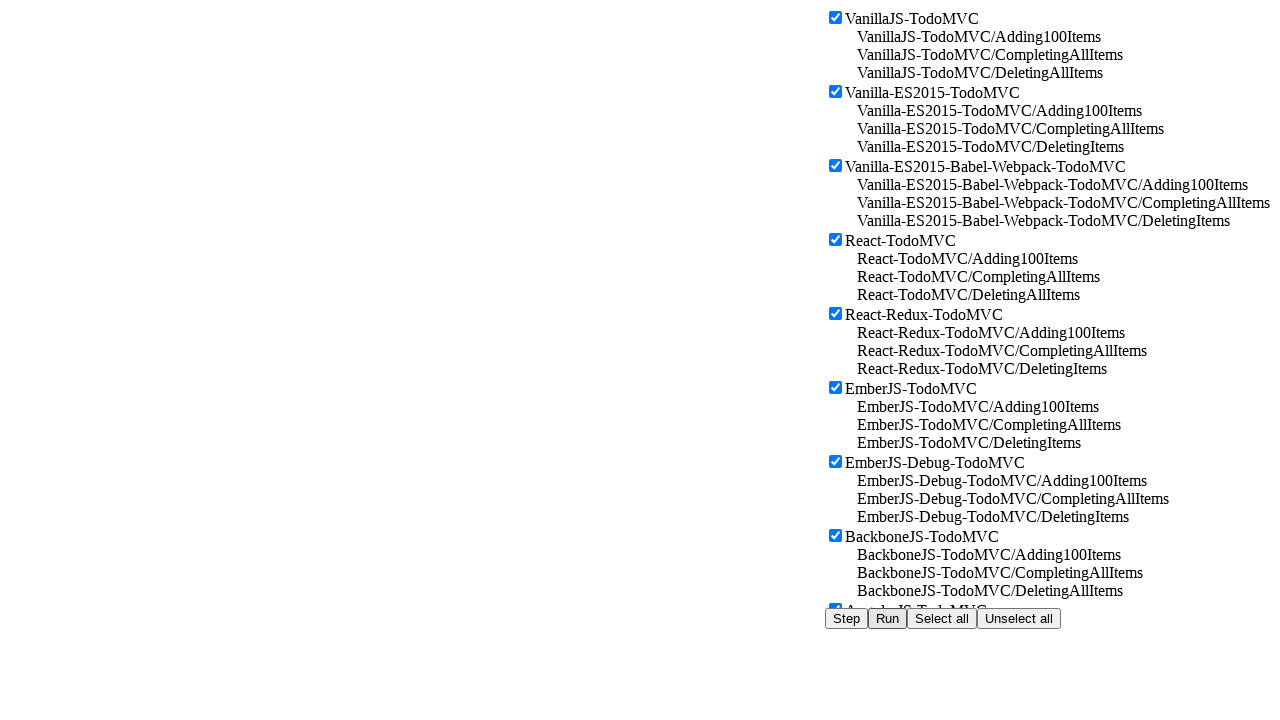

Benchmark results appeared
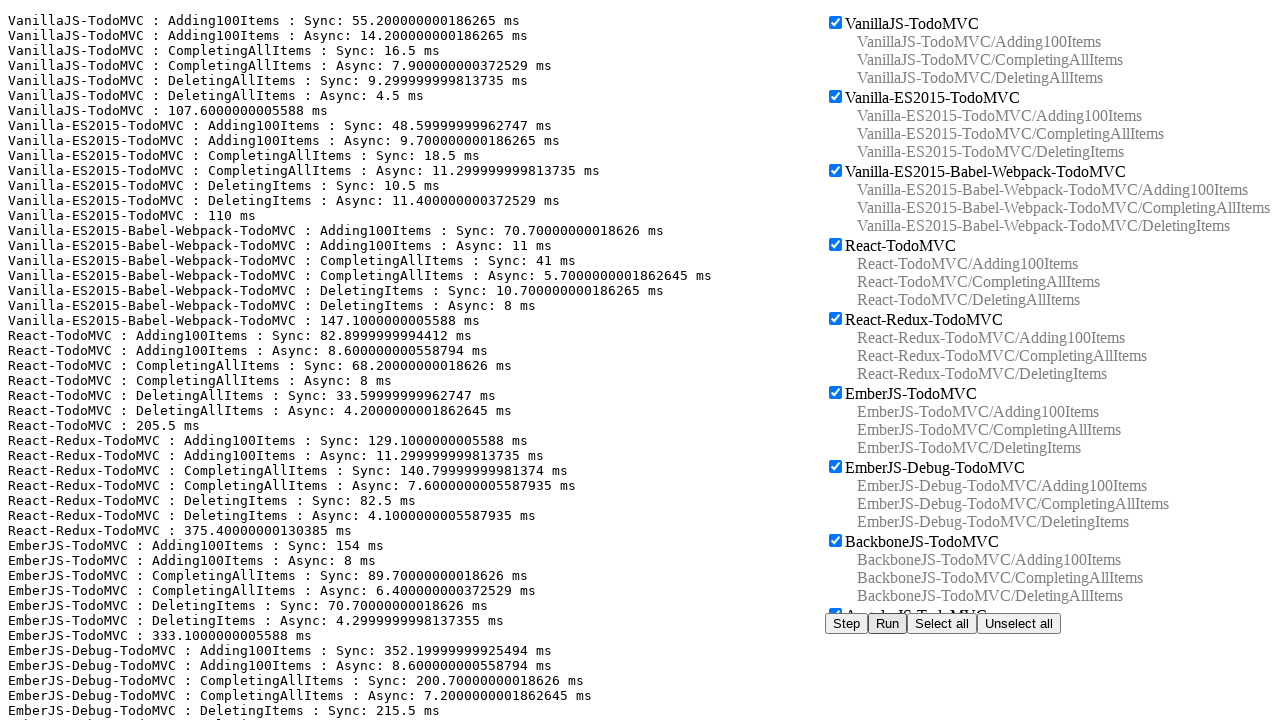

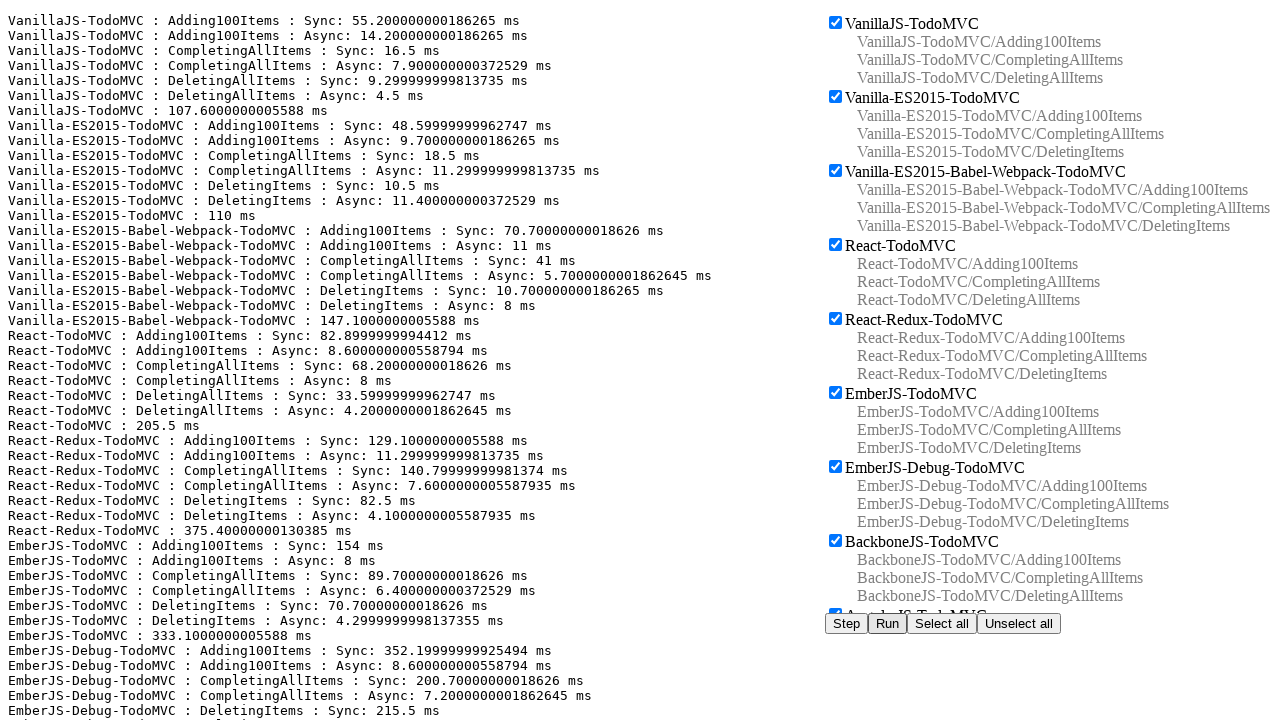